Tests WebDriver BiDi logging functionality by clicking various buttons that trigger console logs and JavaScript exceptions, then verifying that log entries are captured

Starting URL: https://www.selenium.dev/selenium/web/bidi/logEntryAdded.html

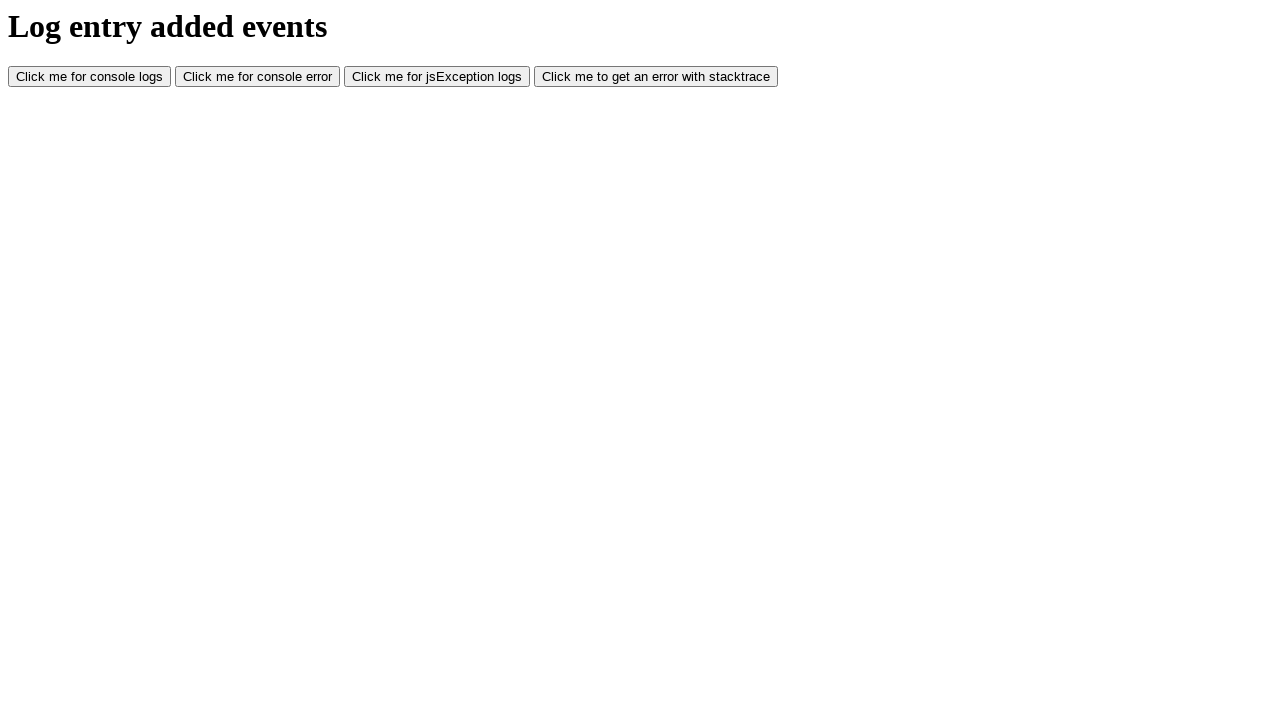

Clicked button to trigger console log at (90, 77) on #consoleLog
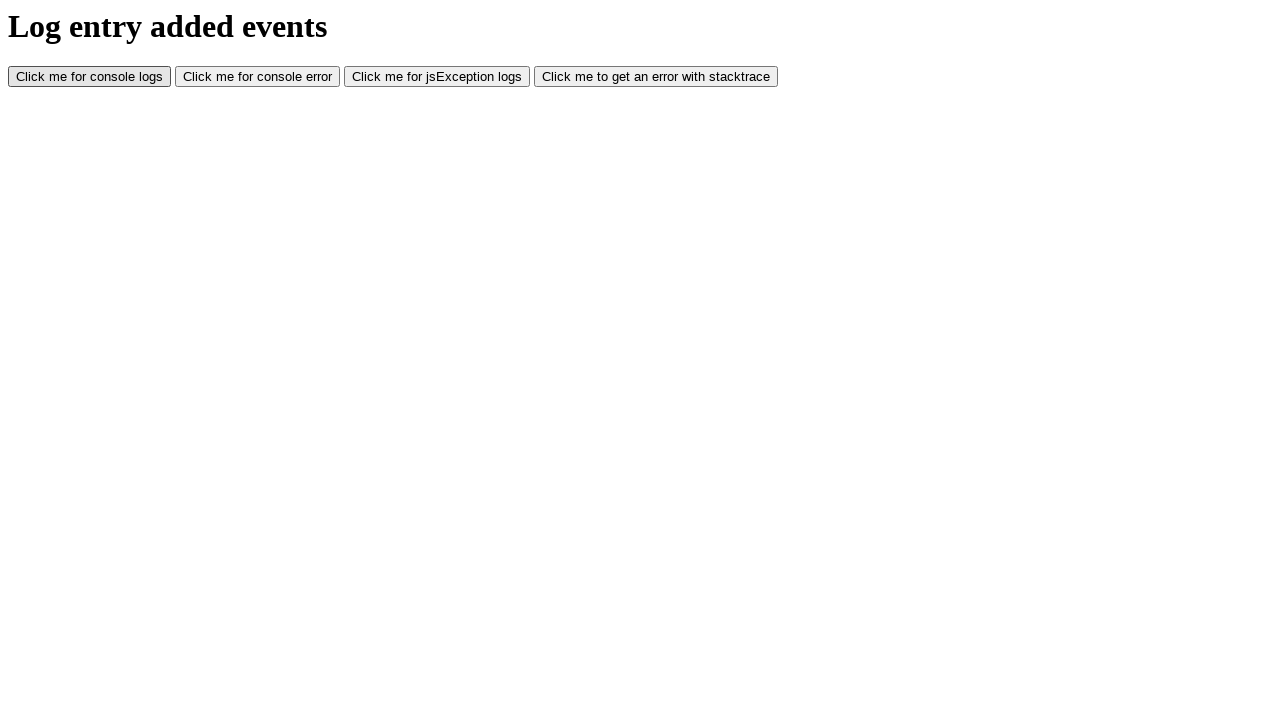

Clicked button to trigger console error at (258, 77) on #consoleError
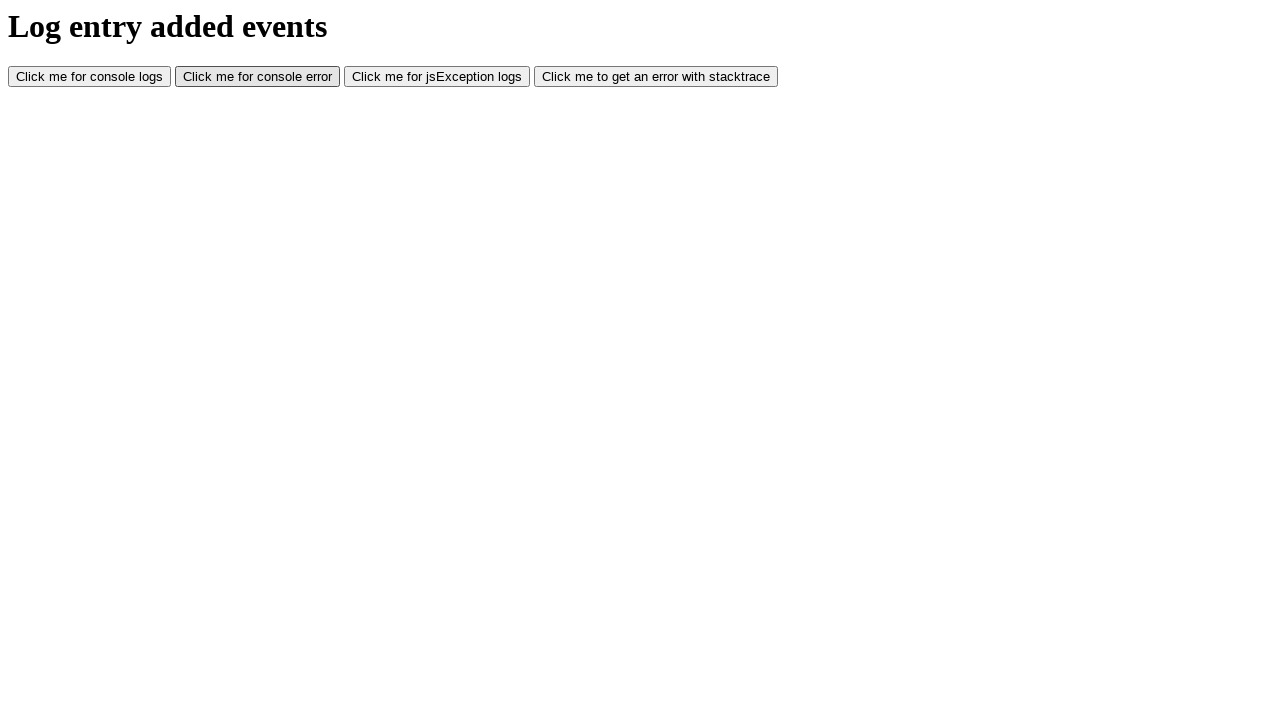

Clicked button to trigger JavaScript exception at (437, 77) on #jsException
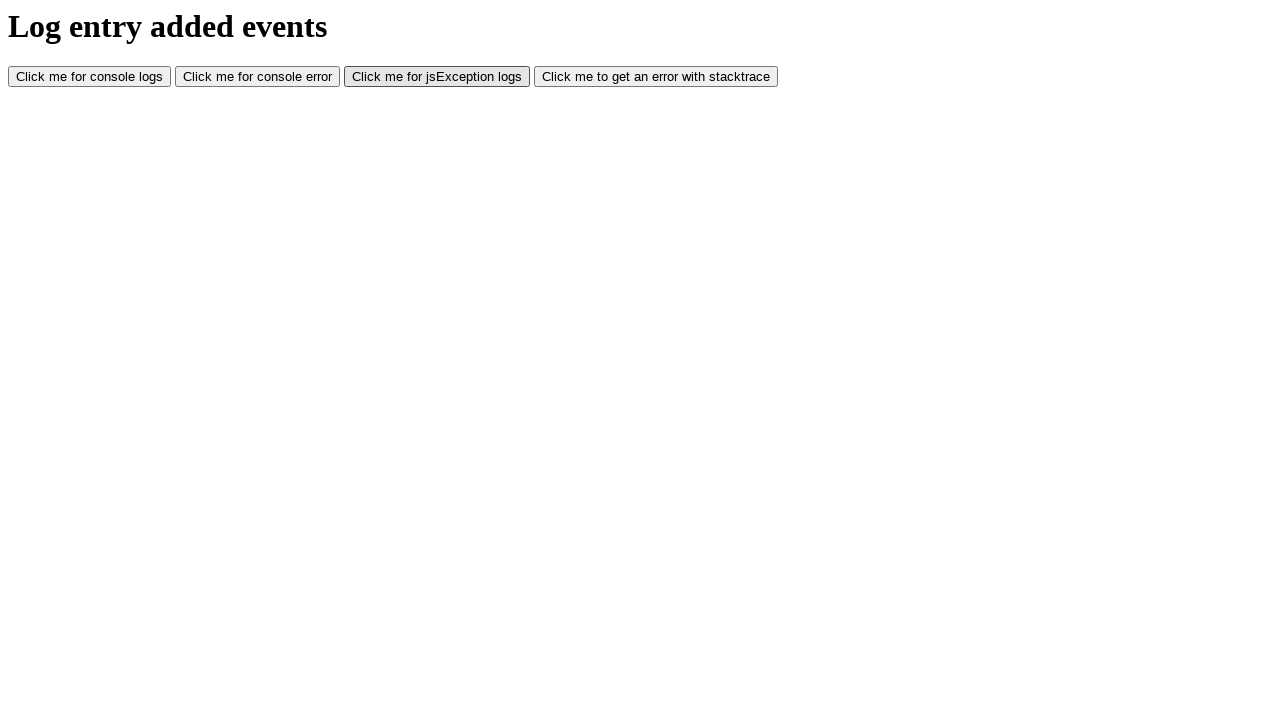

Clicked button to trigger log with stacktrace at (656, 77) on #logWithStacktrace
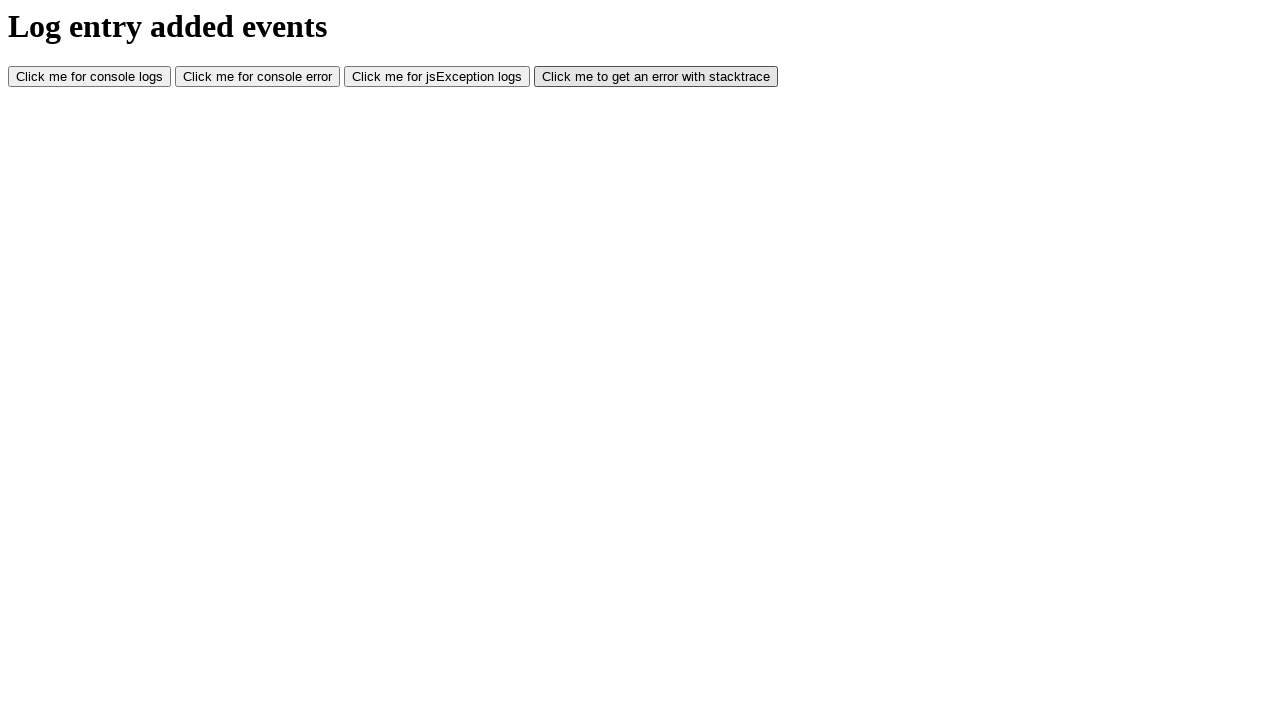

Waited 1 second for logs to be processed
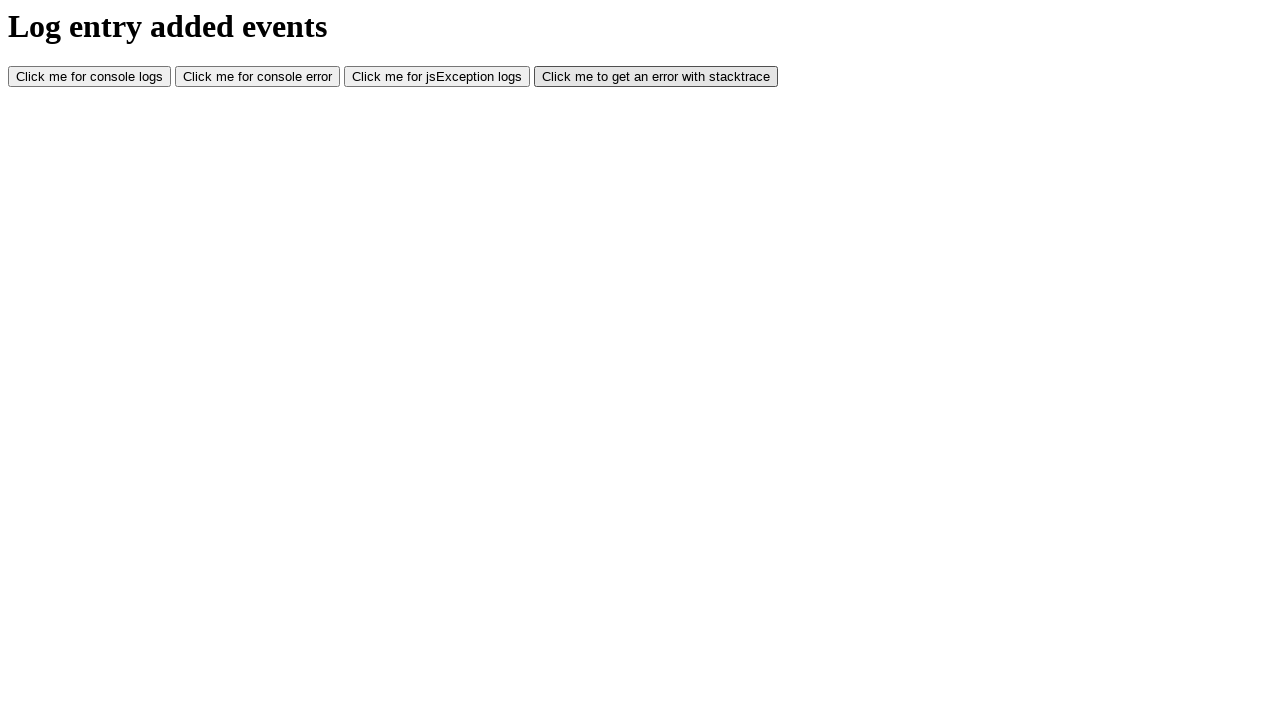

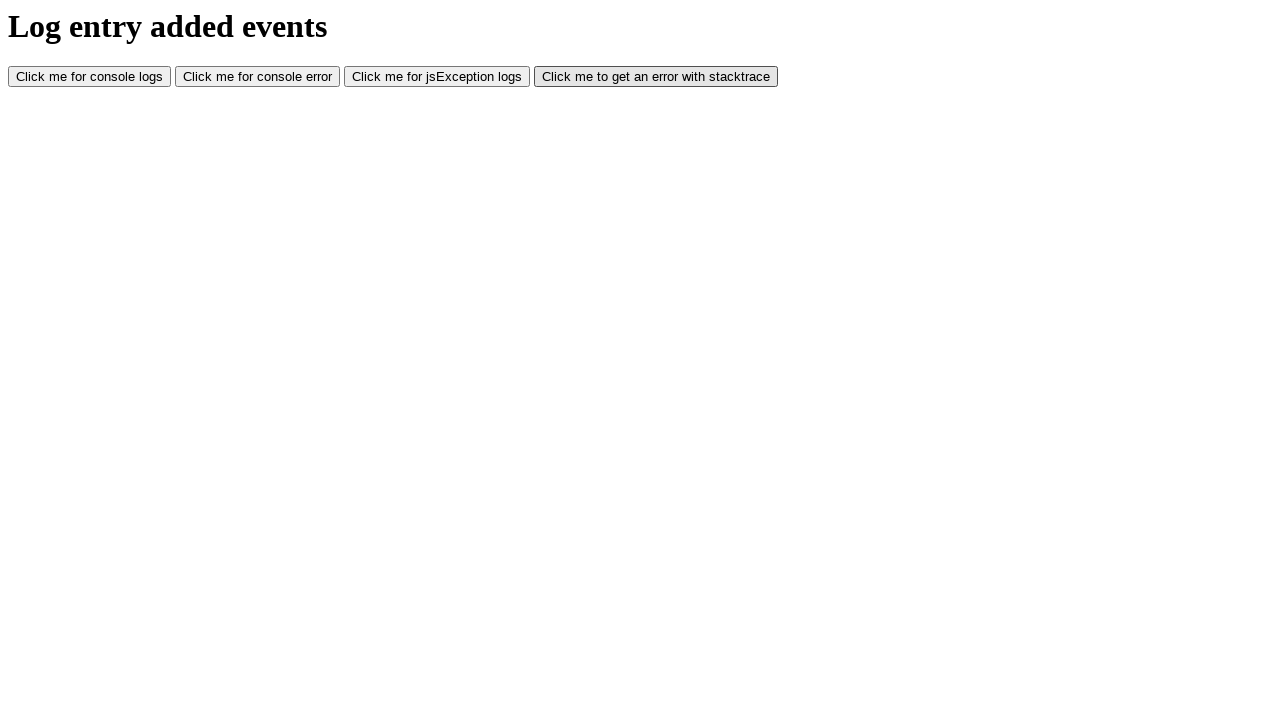